Tests dropdown menu functionality by getting all options, verifying specific options exist, and selecting an option

Starting URL: https://demoqa.com/select-menu

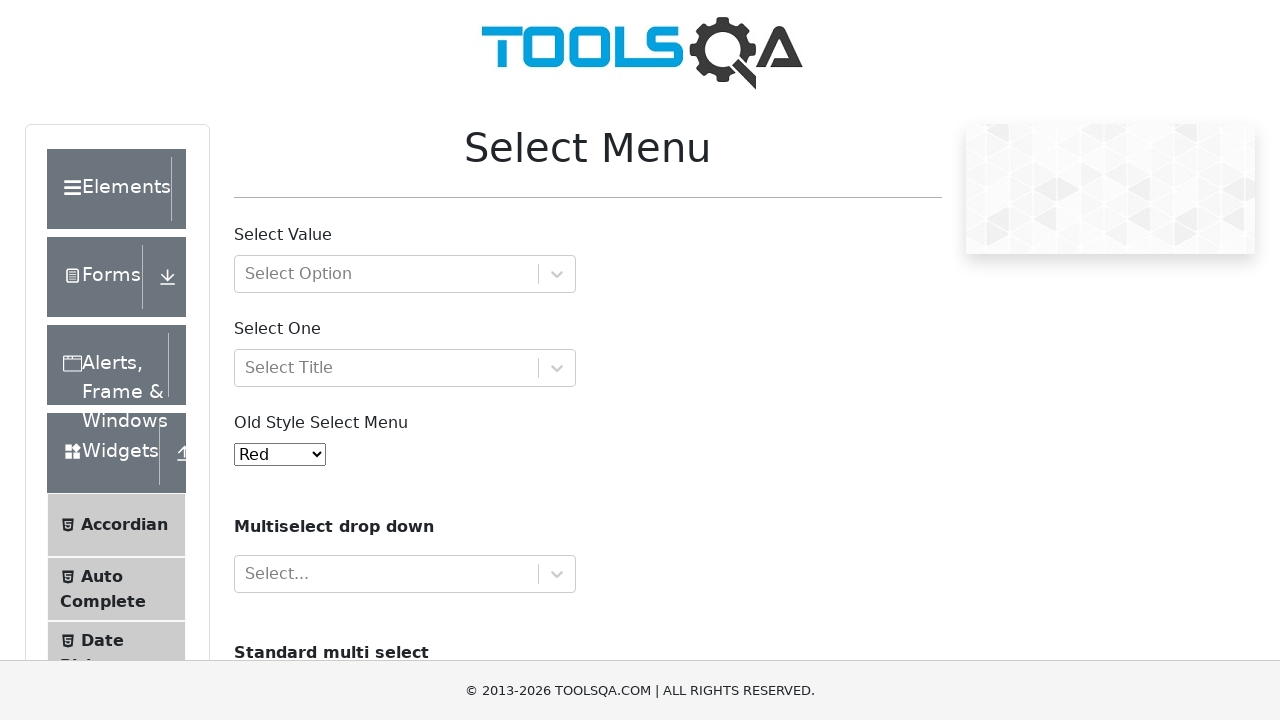

Located the old style select menu dropdown
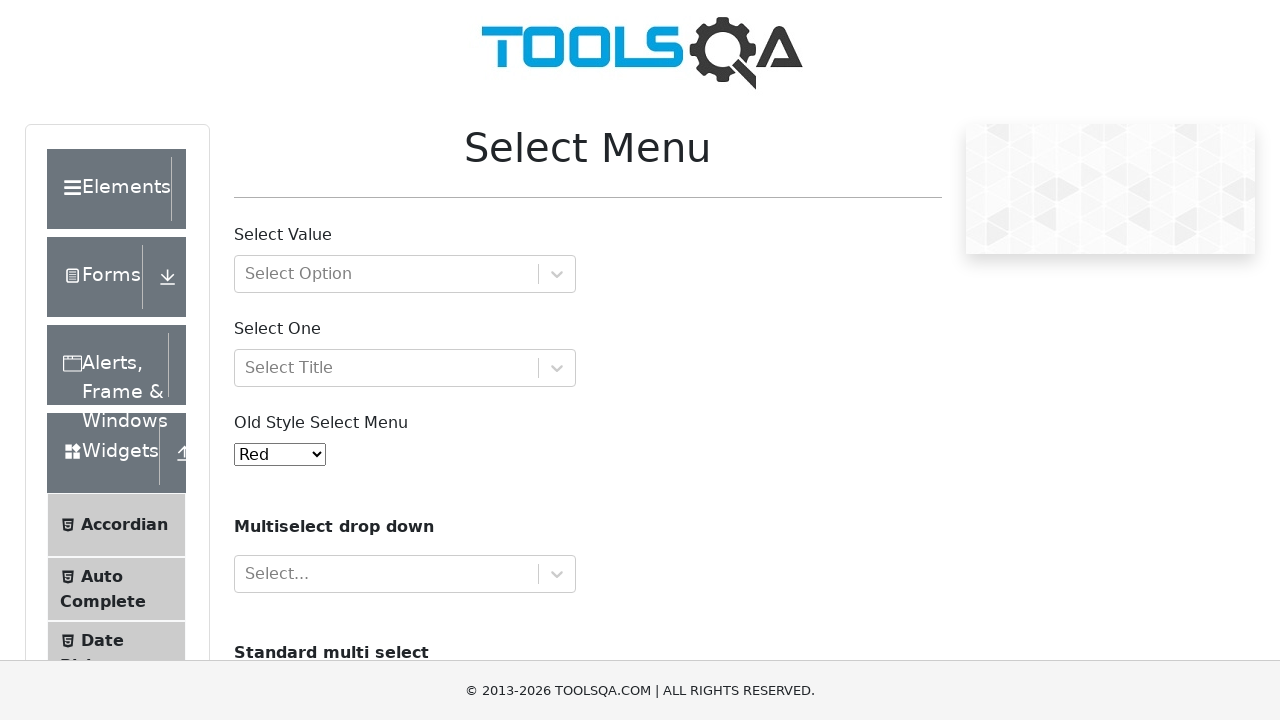

Retrieved all options from the dropdown menu
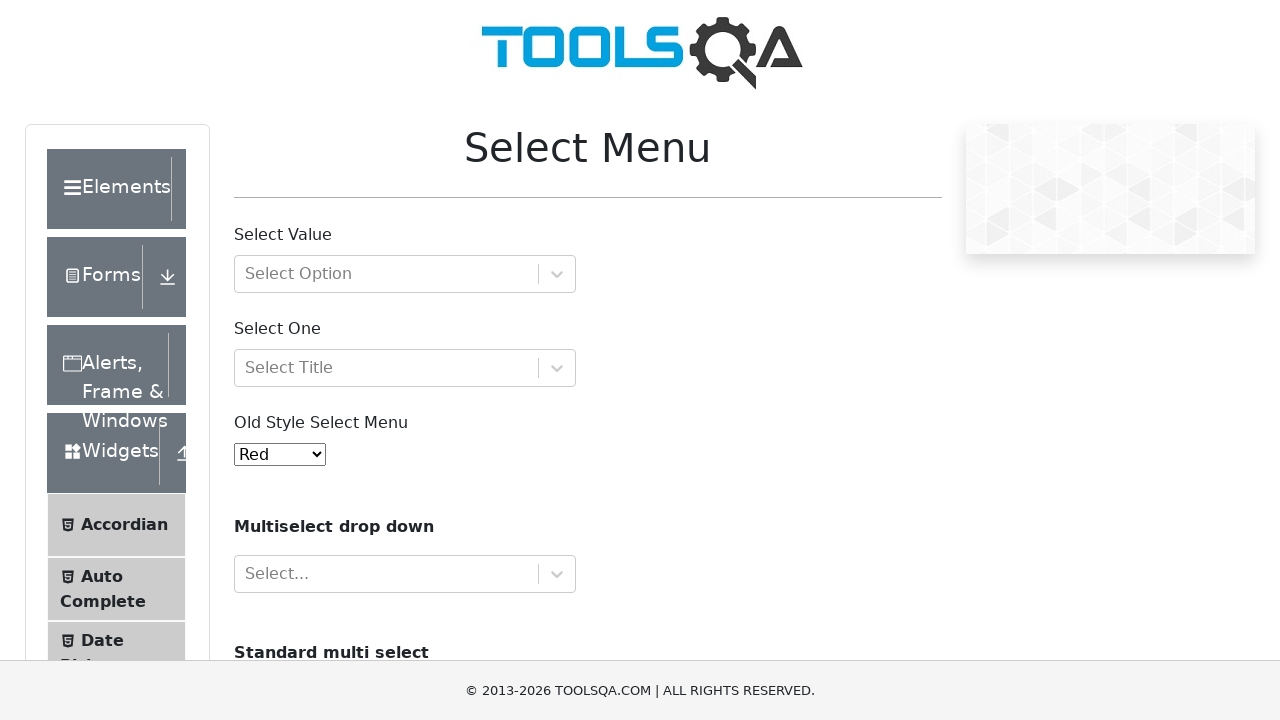

Printed dropdown options: ['Red', 'Blue', 'Green', 'Yellow', 'Purple', 'Black', 'White', 'Voilet', 'Indigo', 'Magenta', 'Aqua'] (count: 11)
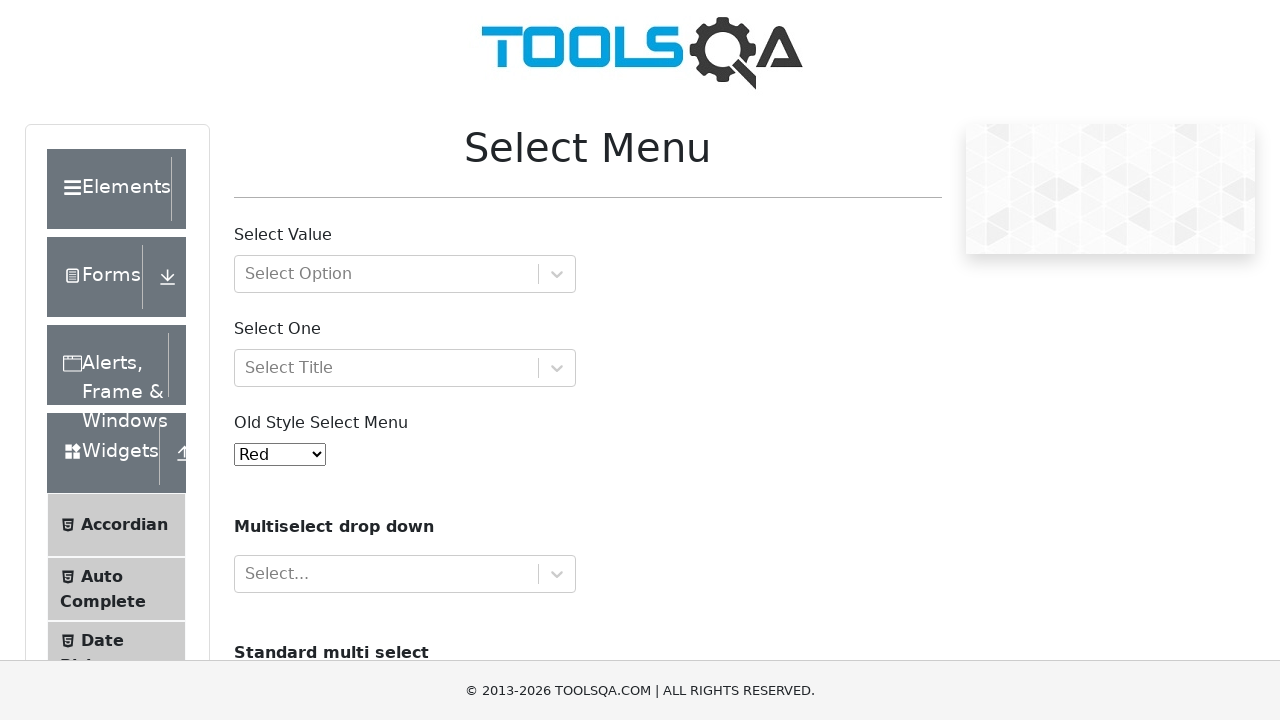

Verified that 'Black' option exists in dropdown
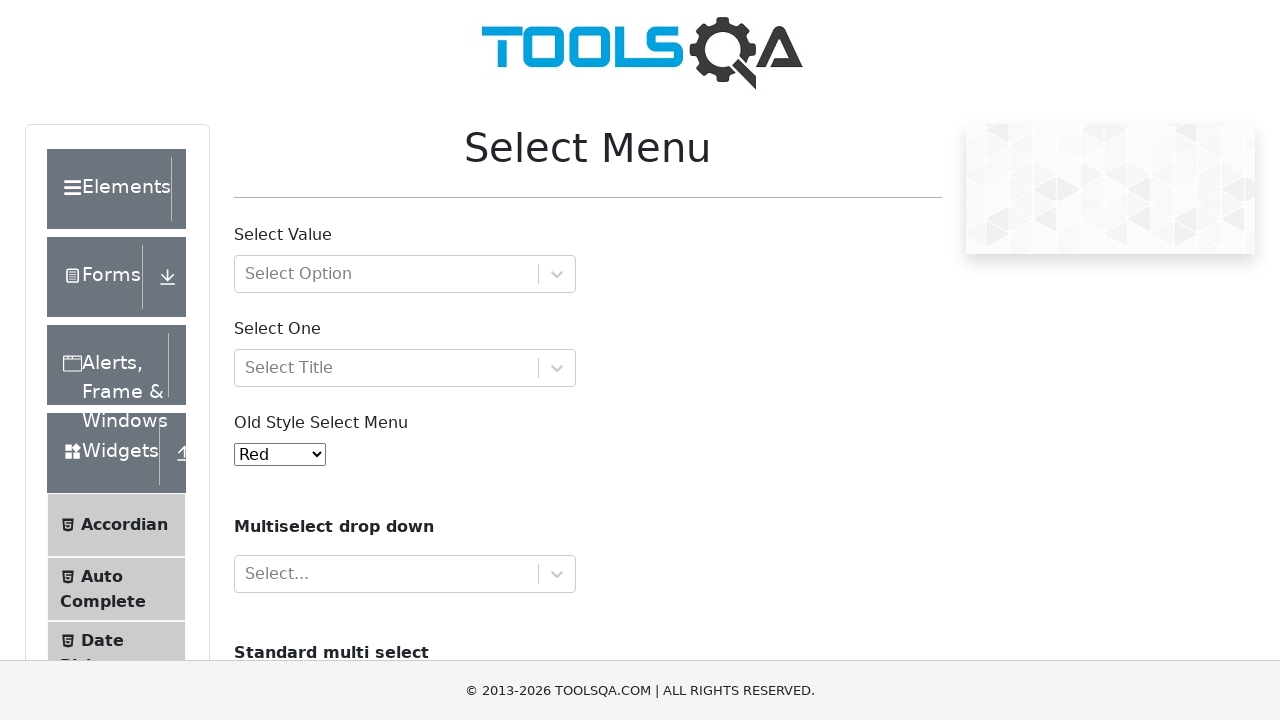

Retrieved the currently selected option value: red
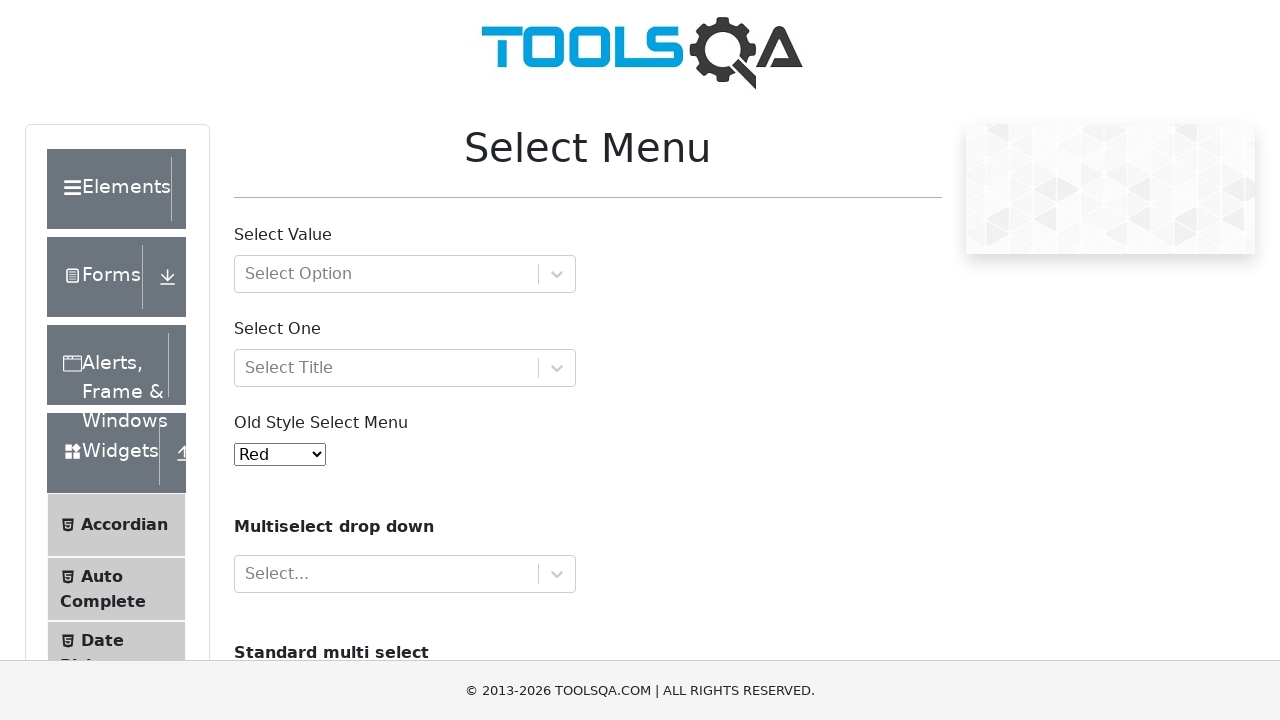

Retrieved the text of the first selected option: Red
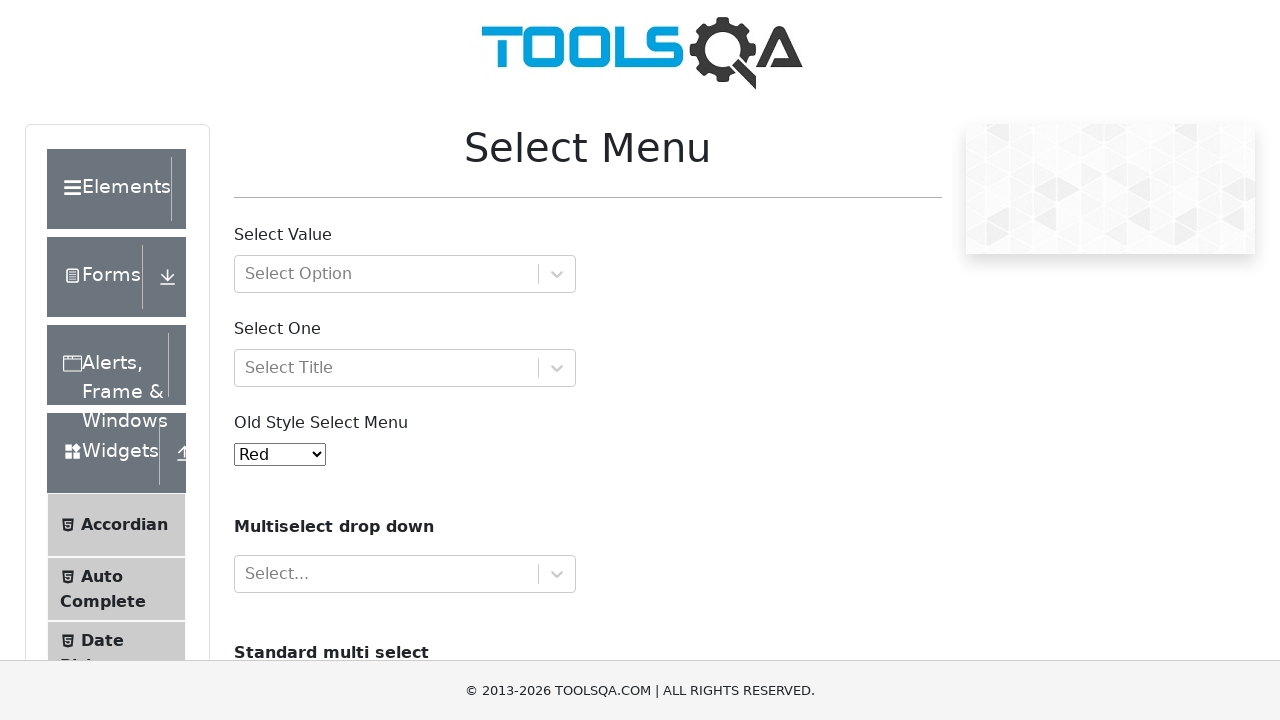

Selected 'Yellow' option from the dropdown menu on #oldSelectMenu
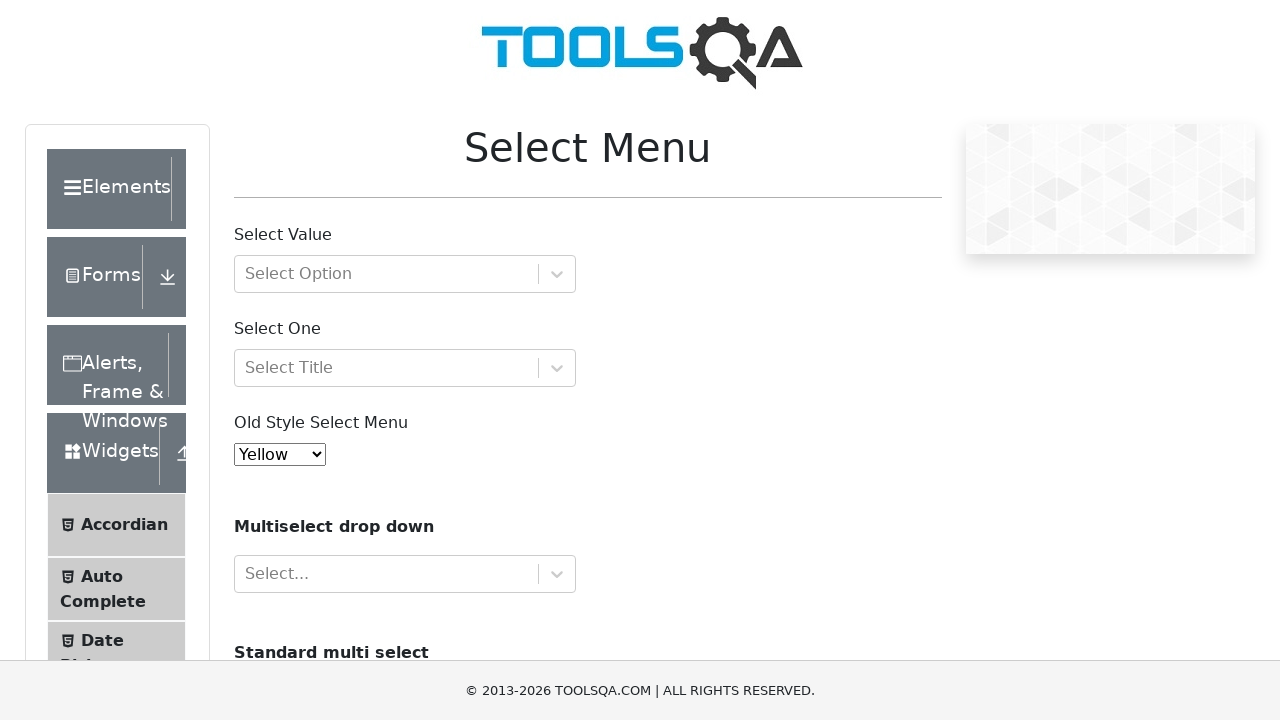

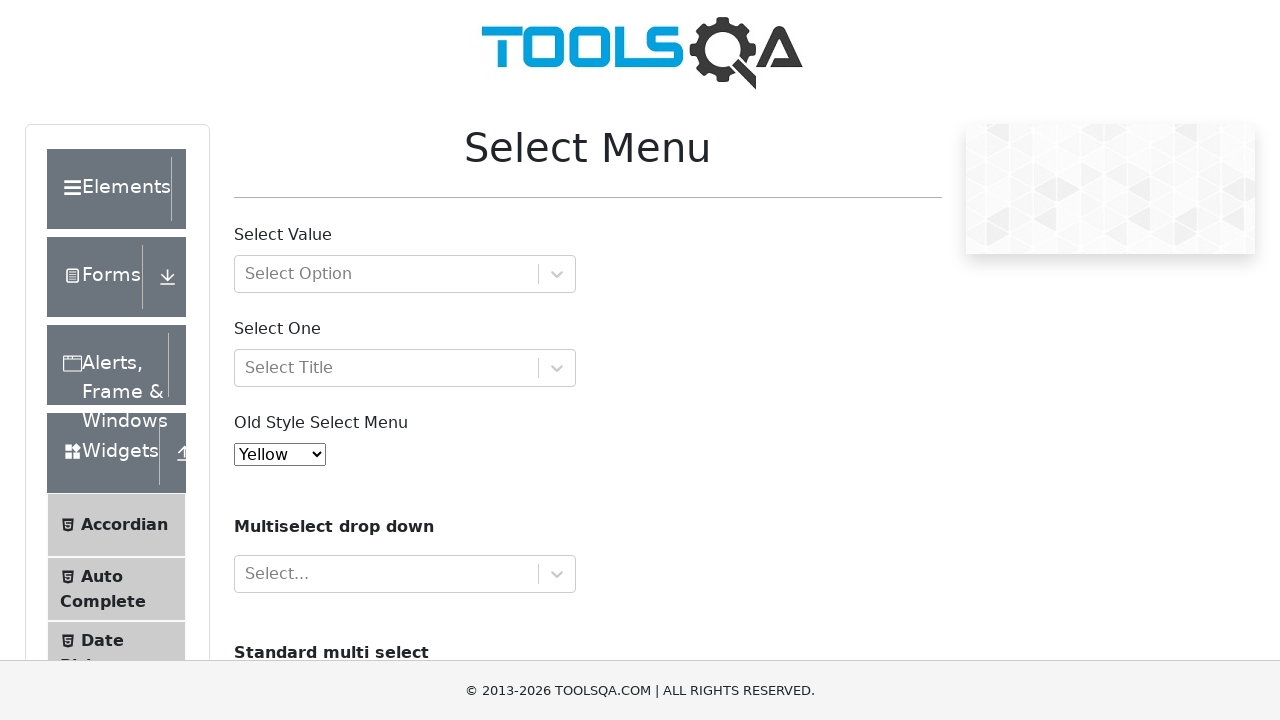